Tests triangle classification by entering invalid sides (90, 10, 10) and verifying the result is "Error: Not a Triangle"

Starting URL: https://testpages.eviltester.com/styled/apps/triangle/triangle001.html

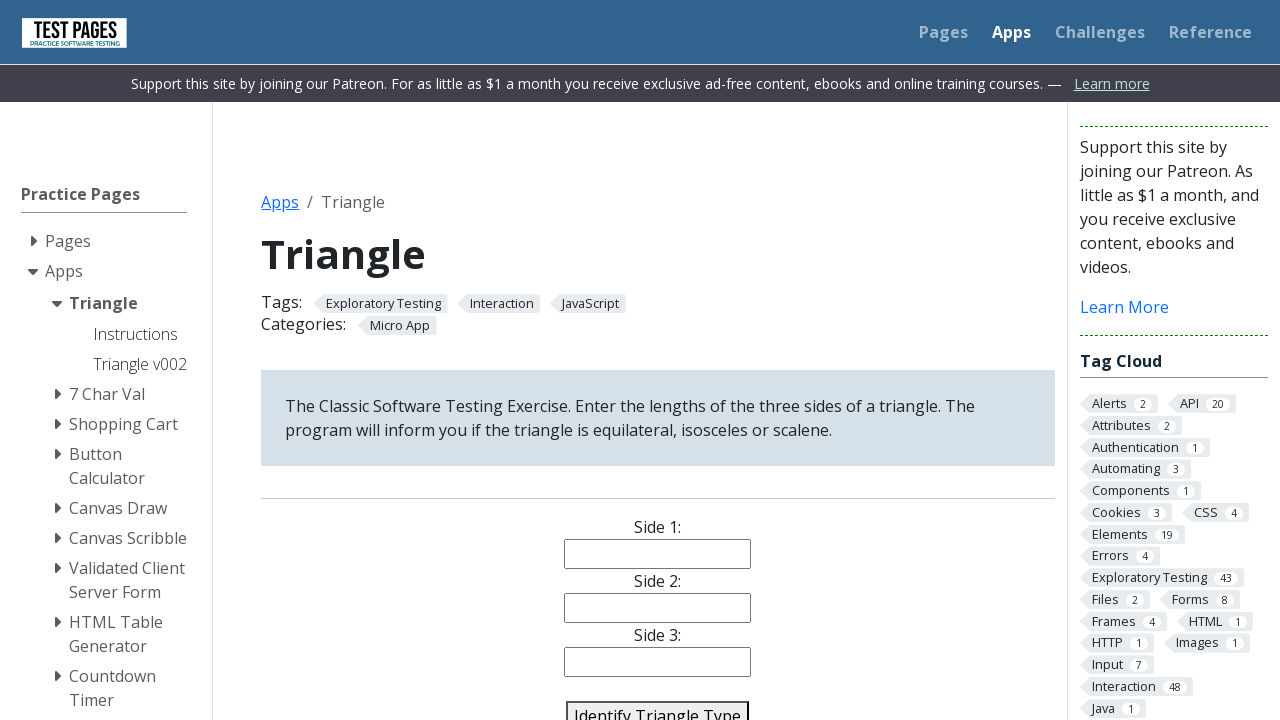

Filled side 1 field with '90' on #side1
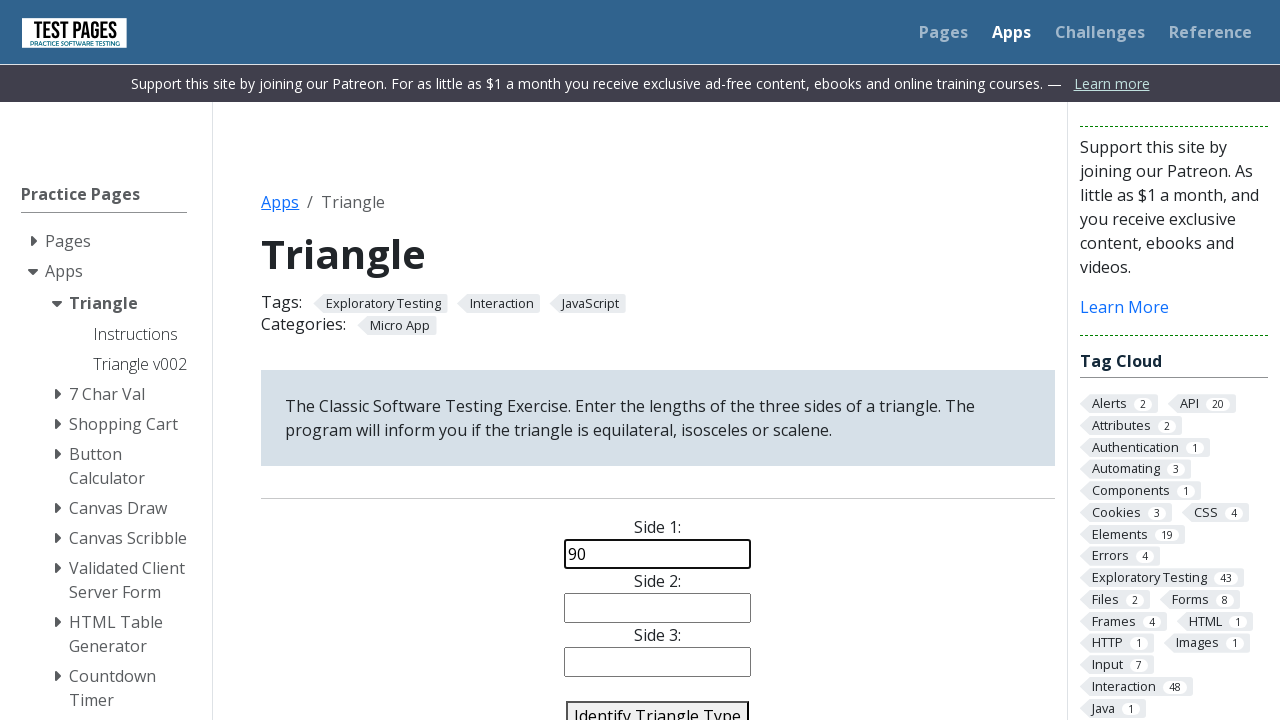

Filled side 2 field with '10' on #side2
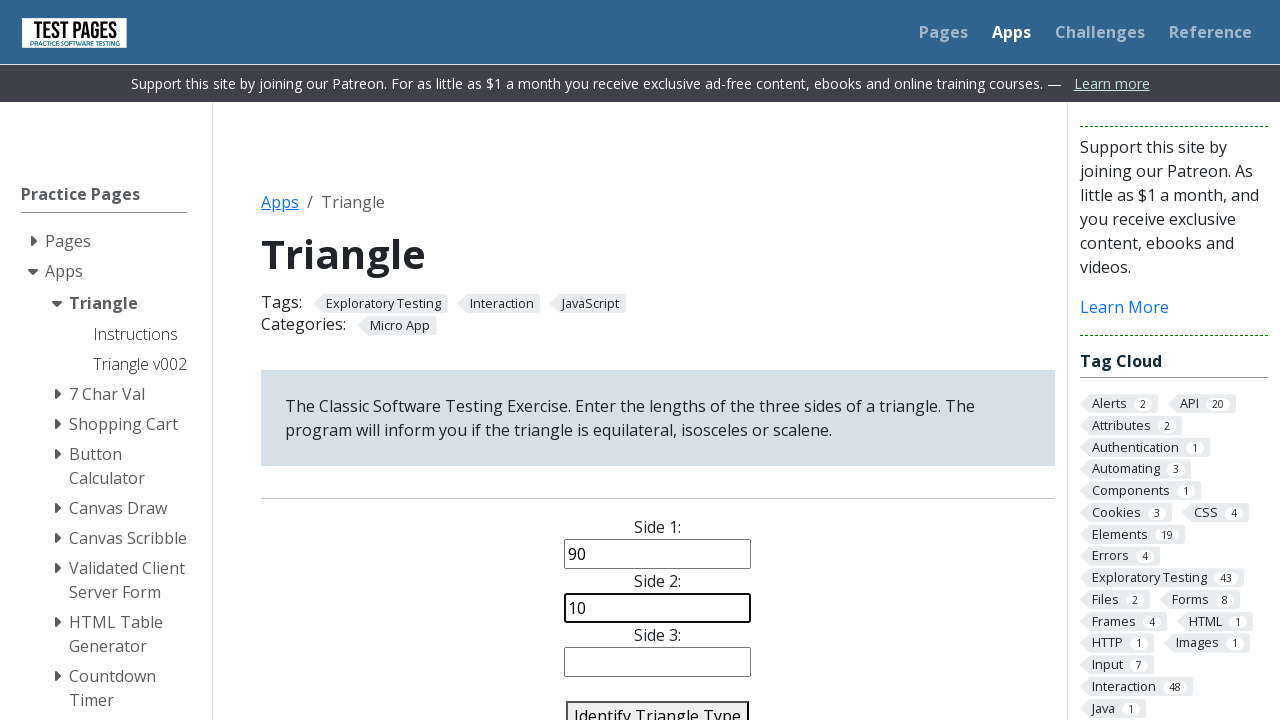

Filled side 3 field with '10' on #side3
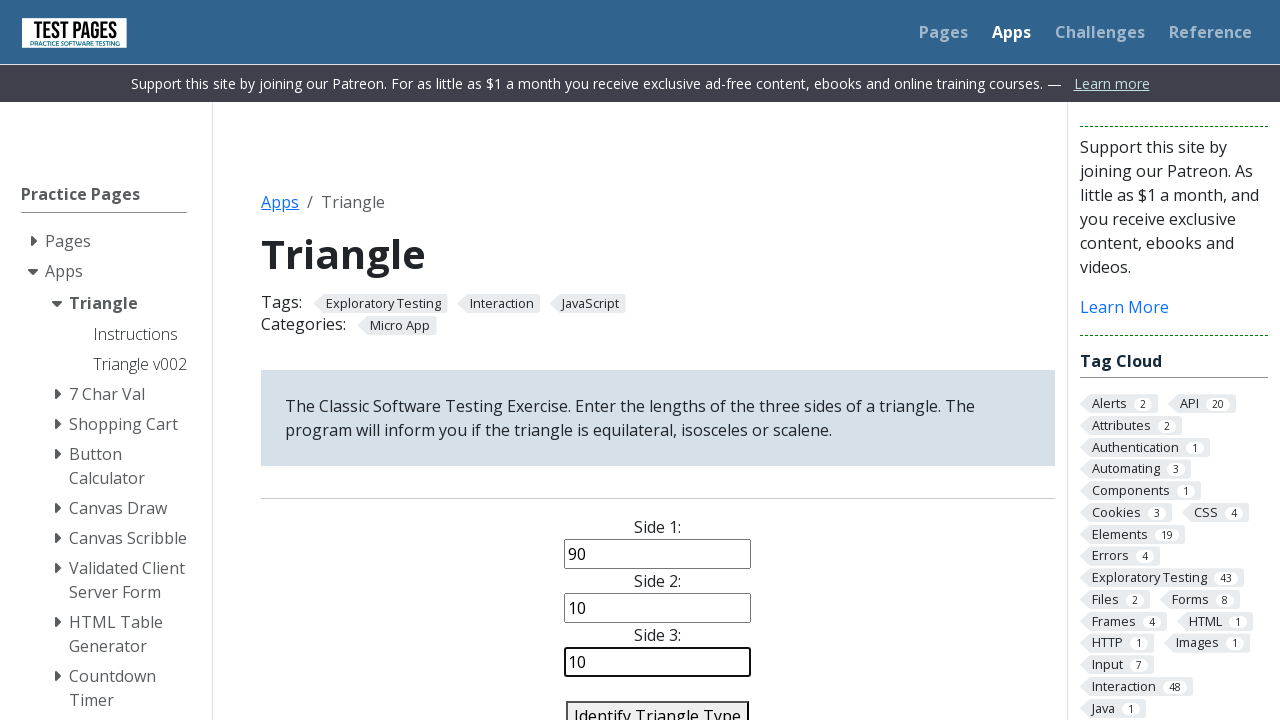

Clicked identify triangle button at (658, 705) on #identify-triangle-action
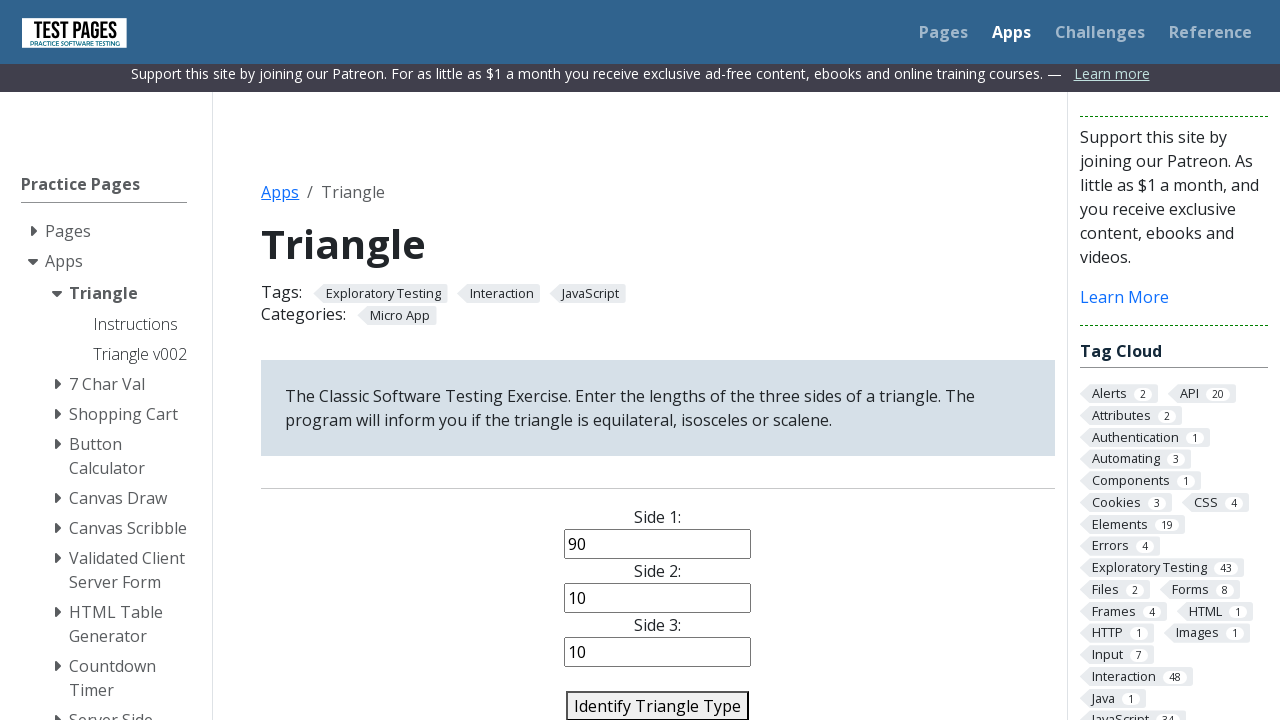

Result answer element loaded
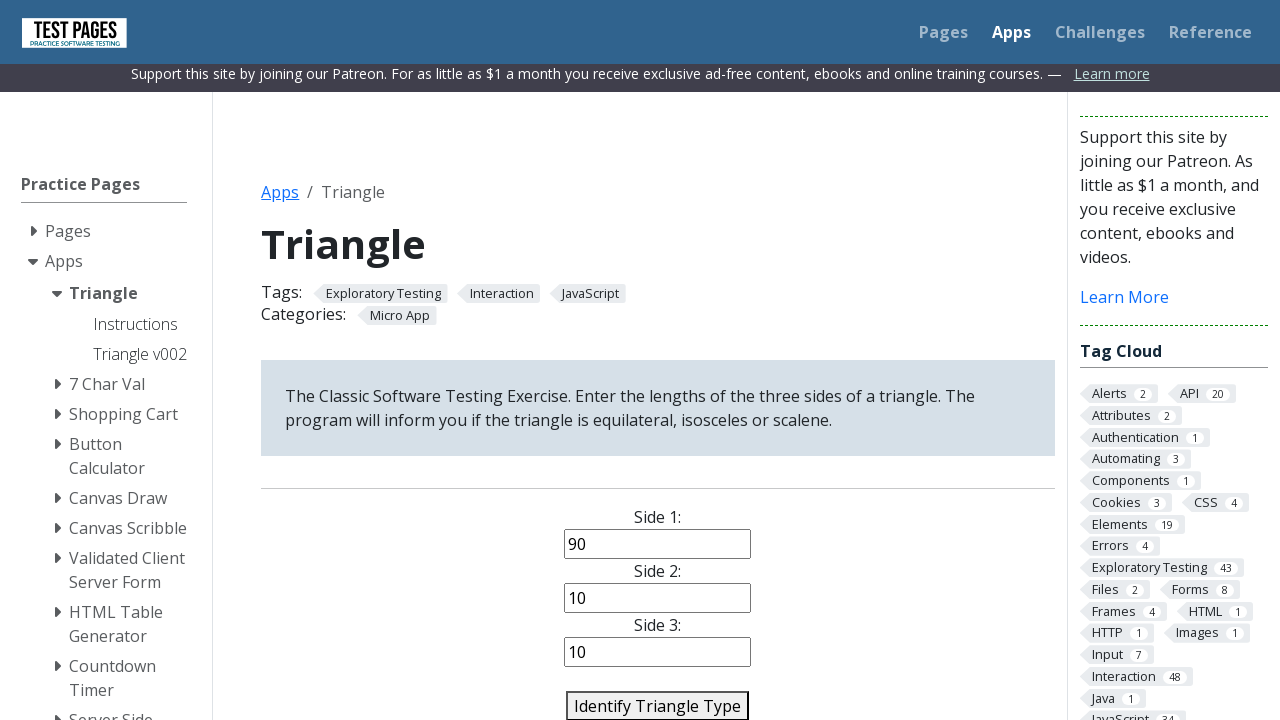

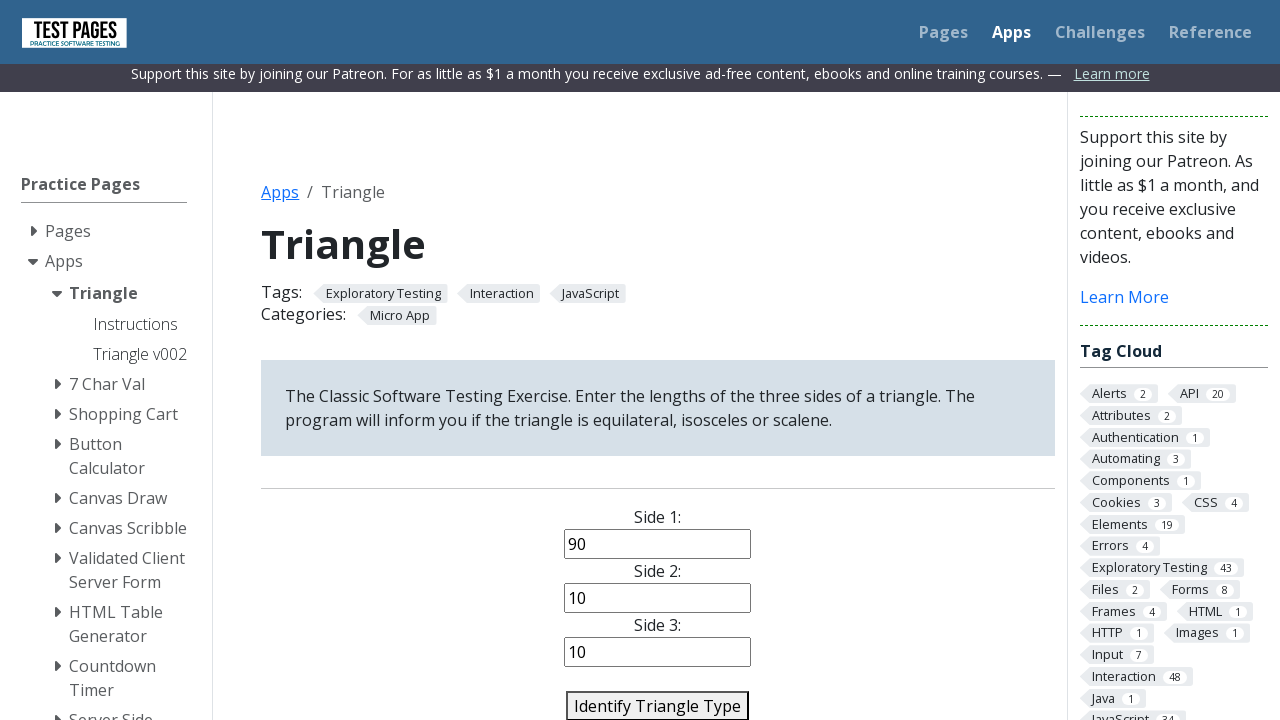